Tests the Playwright documentation site by verifying the page title, checking the "Get started" link attributes, clicking it, and verifying navigation to the intro page.

Starting URL: https://playwright.dev/

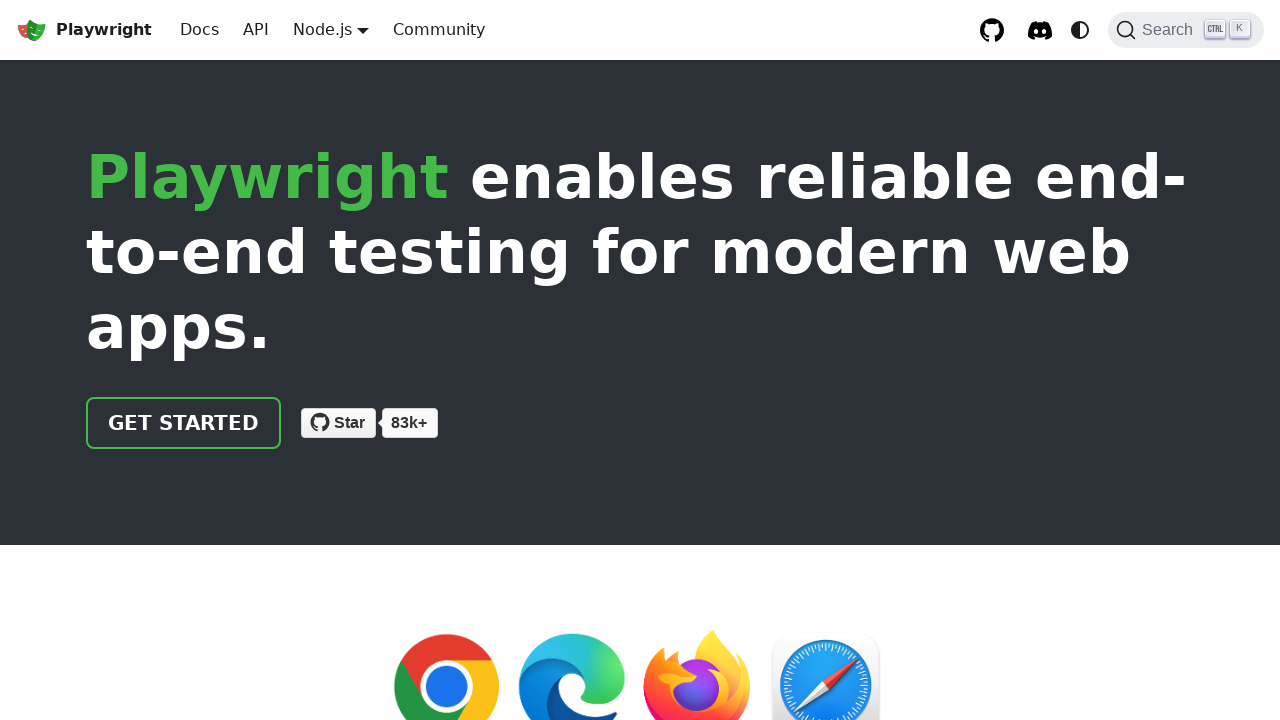

Verified page title contains 'Playwright'
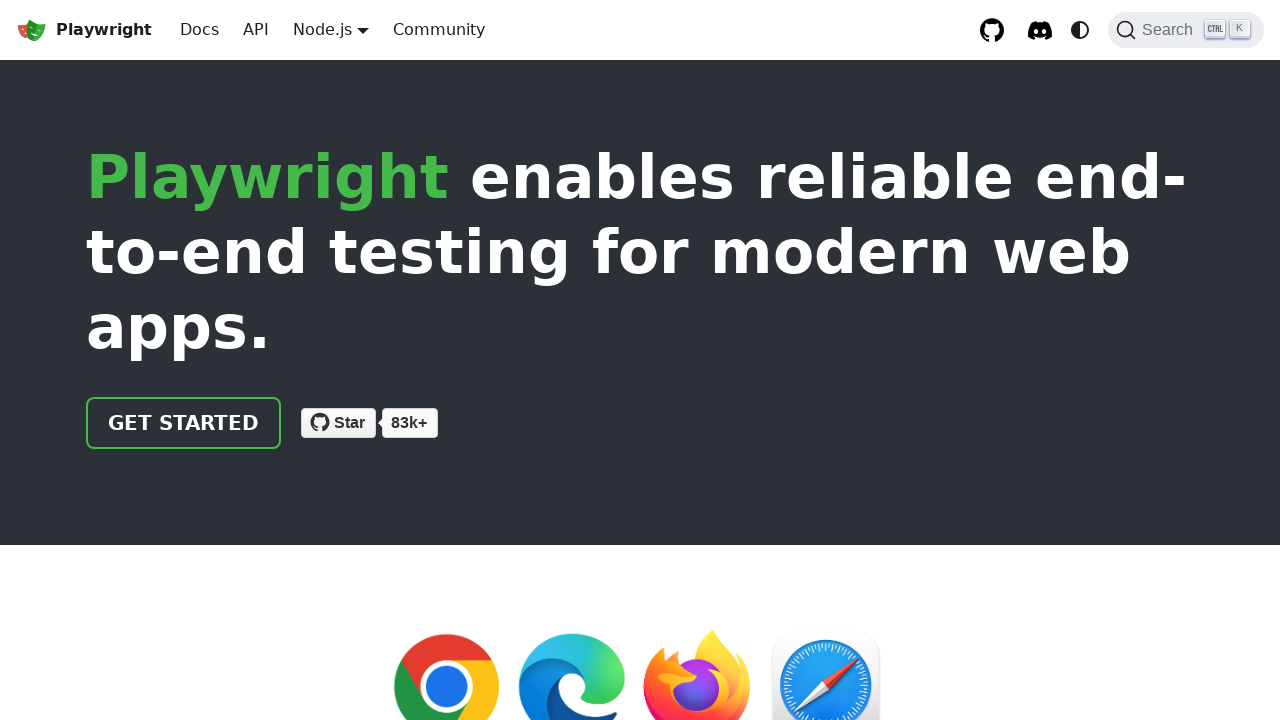

Located the 'Get started' link
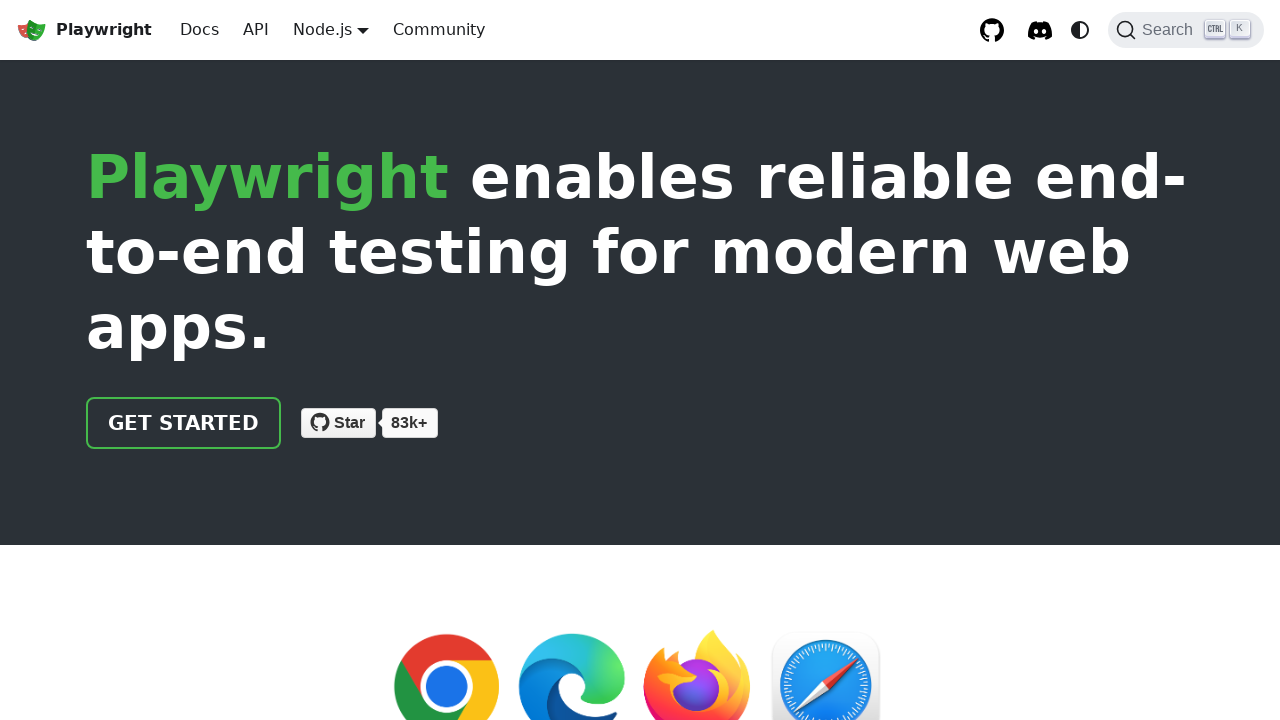

Verified 'Get started' link has href attribute '/docs/intro'
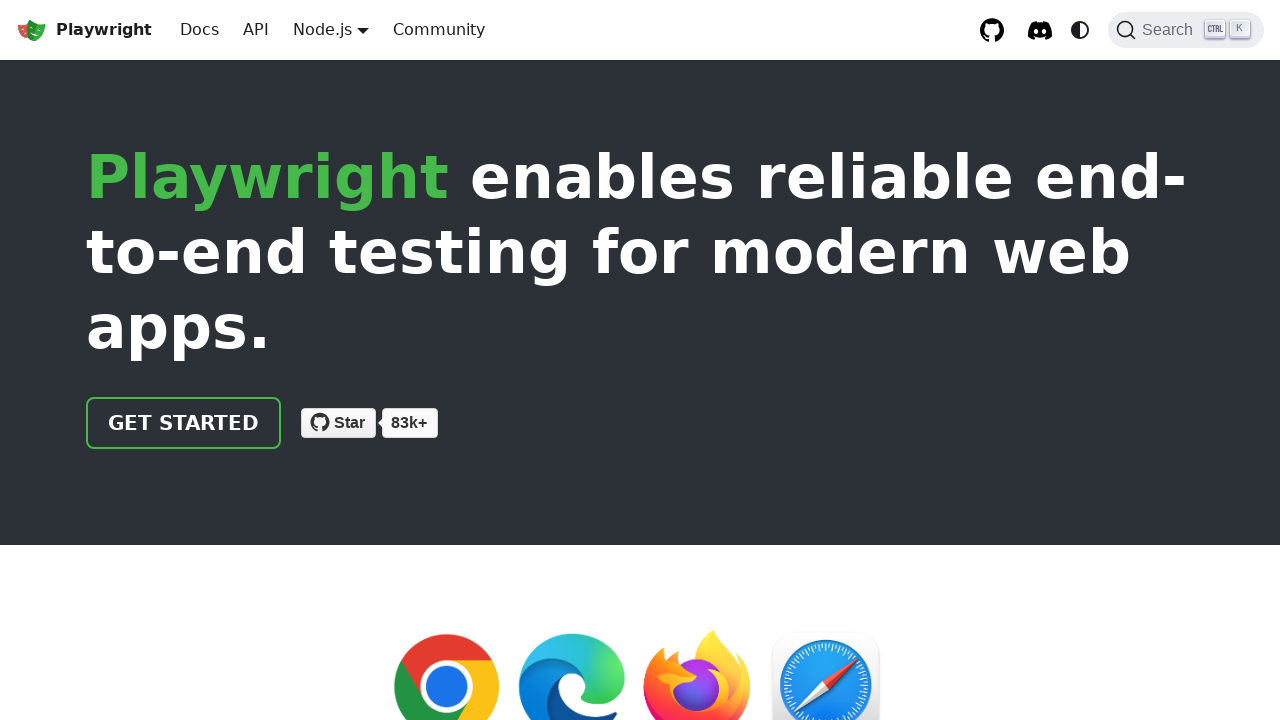

Clicked the 'Get started' link at (184, 423) on internal:role=link[name="Get started"i]
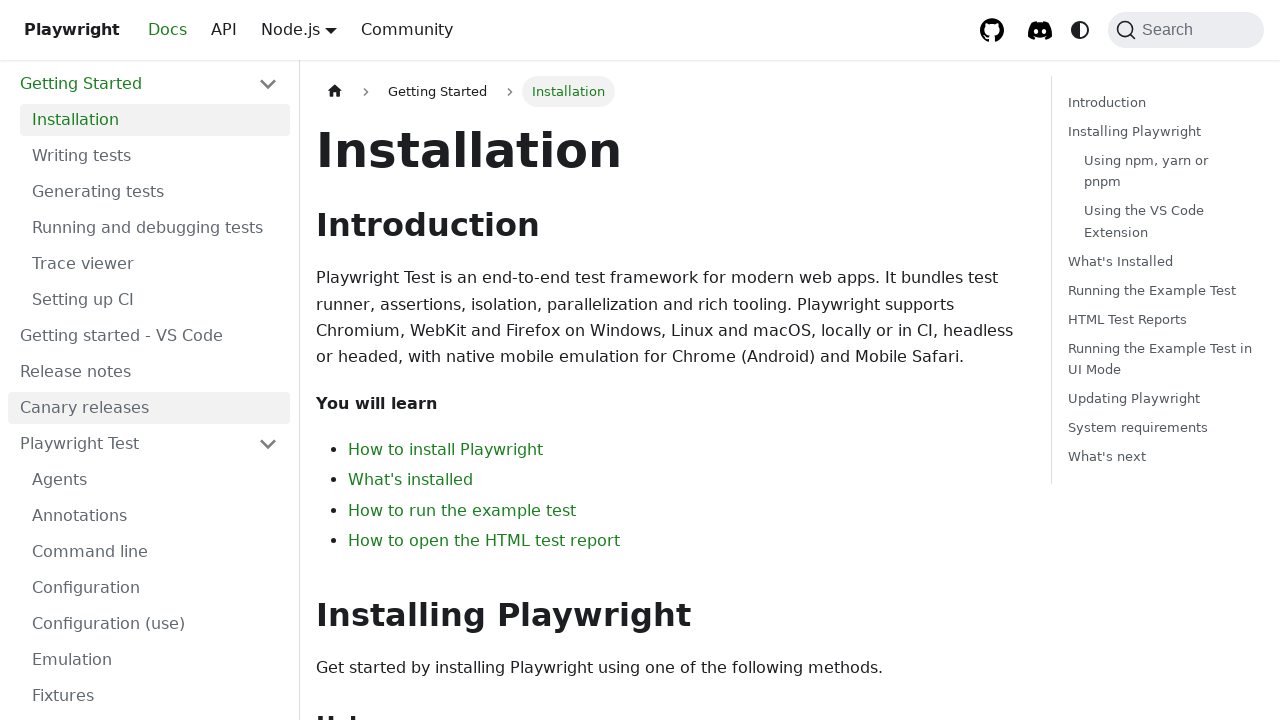

Verified navigation to intro page - URL contains 'intro'
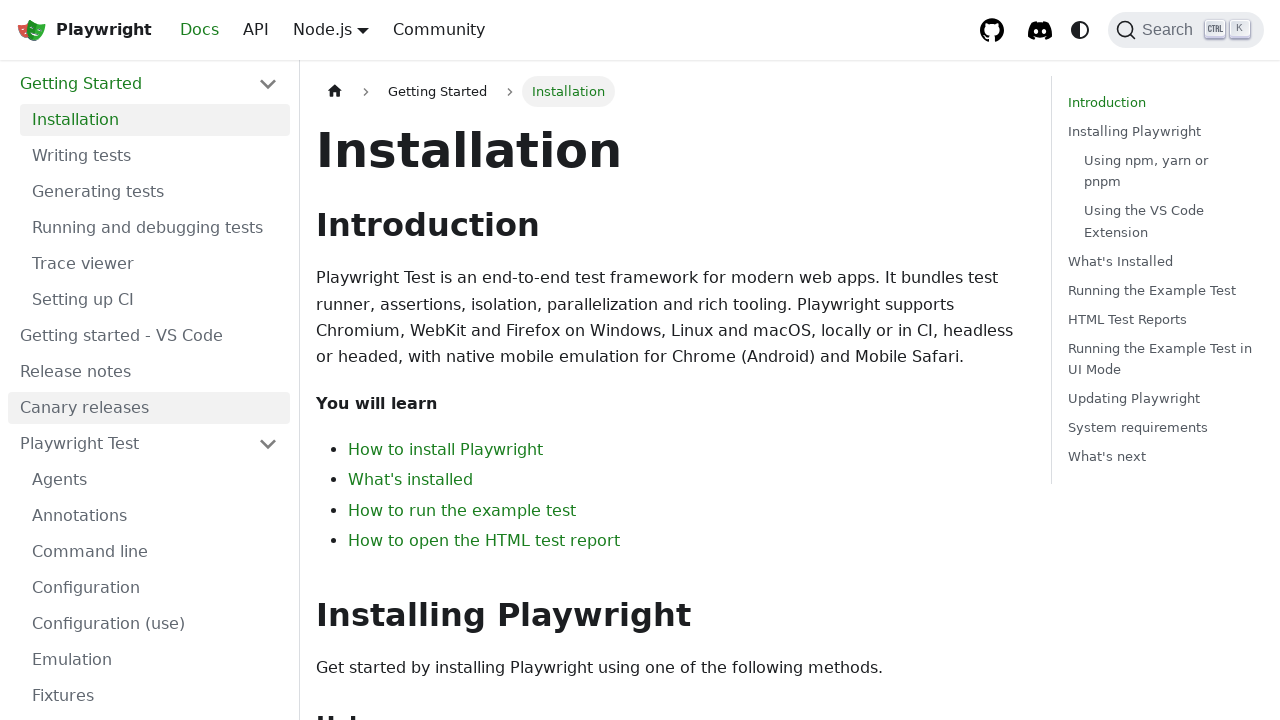

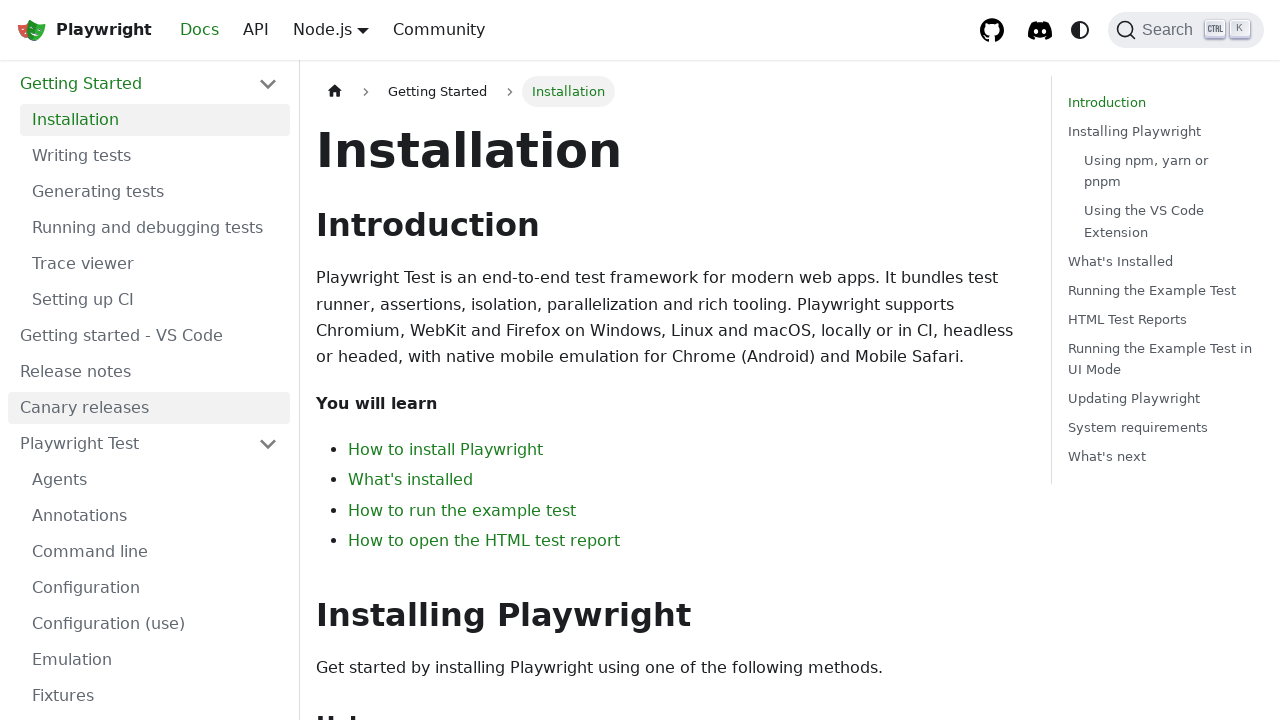